Tests AJAX data loading by clicking a button and waiting for dynamic content to appear on the UI Testing Playground site

Starting URL: http://uitestingplayground.com/ajax

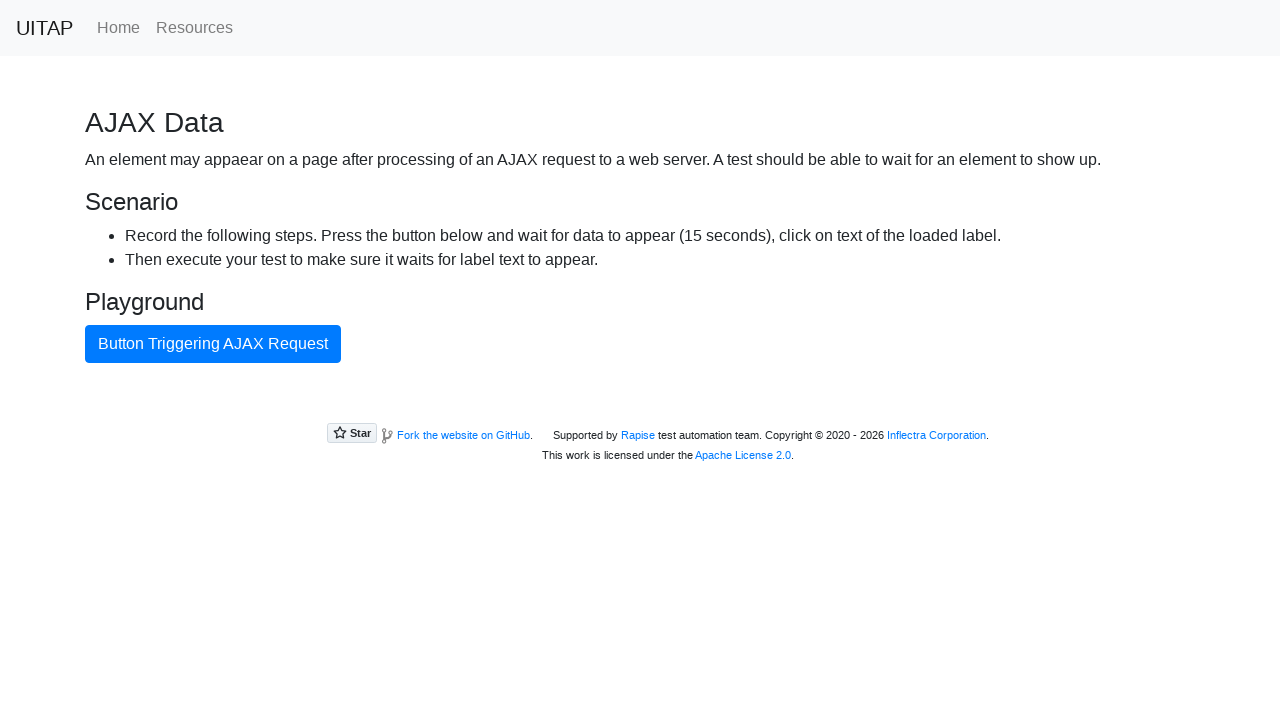

Navigated to UI Testing Playground AJAX page
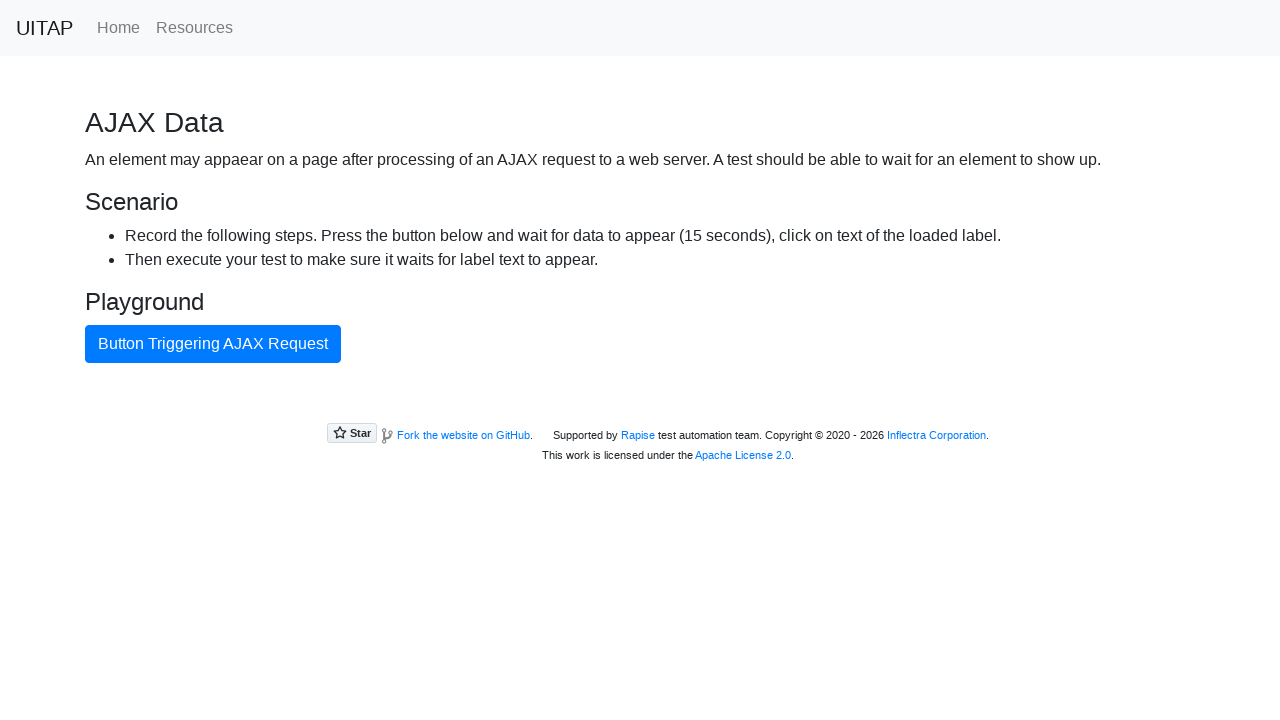

Clicked AJAX button to trigger data loading at (213, 344) on #ajaxButton
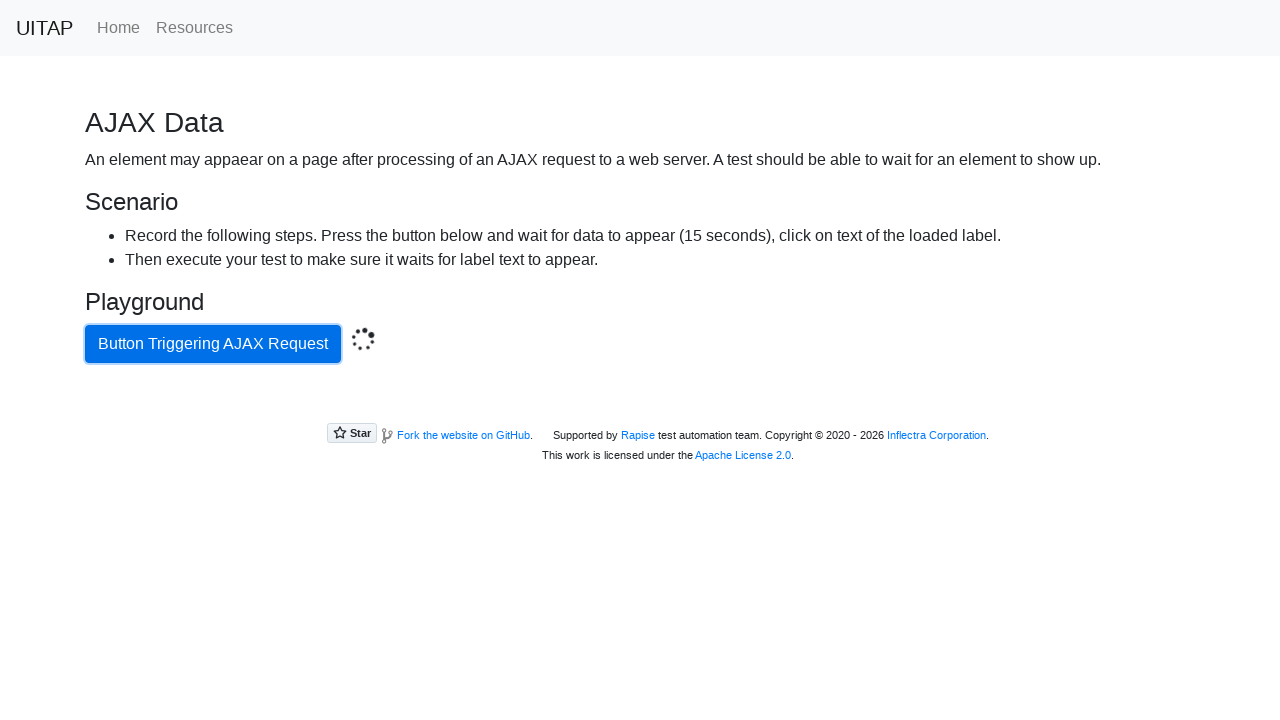

AJAX content loaded and dynamic paragraph appeared
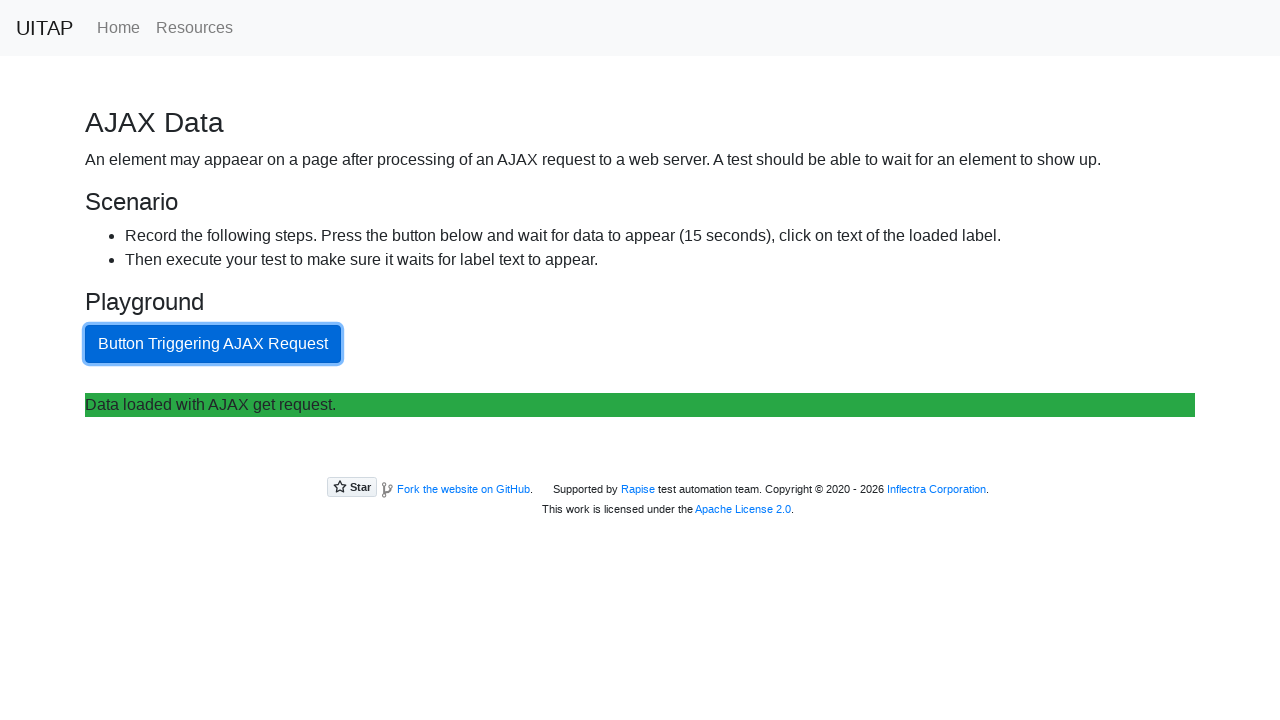

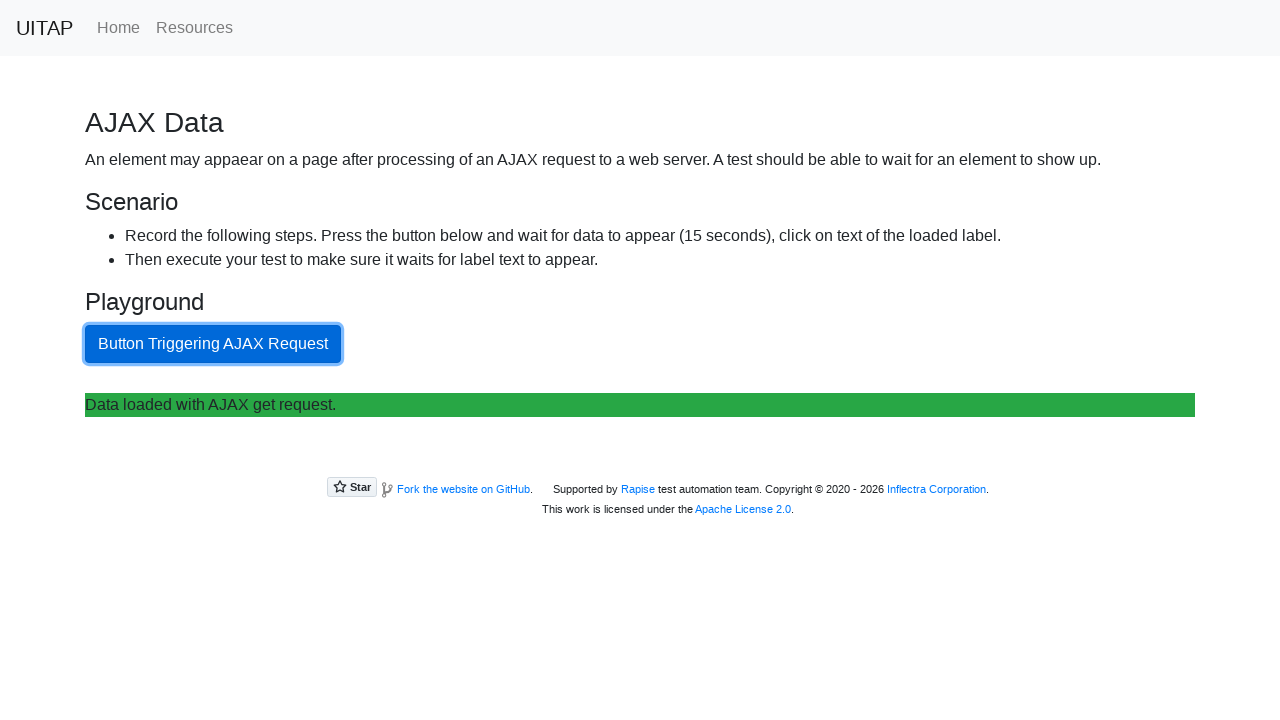